Opens the Links menu item to access the links section of the elements page.

Starting URL: https://demoqa.com/elements

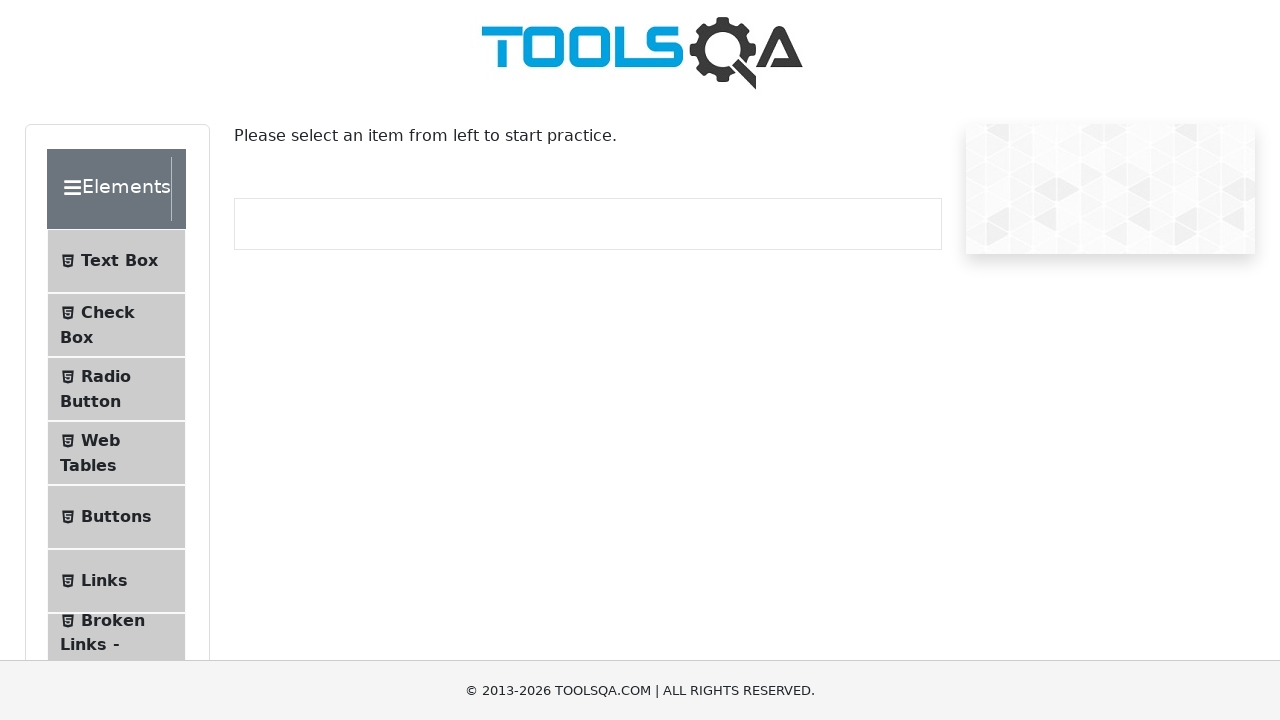

Clicked on Links menu item to access the links section at (104, 581) on text=Links >> nth=0
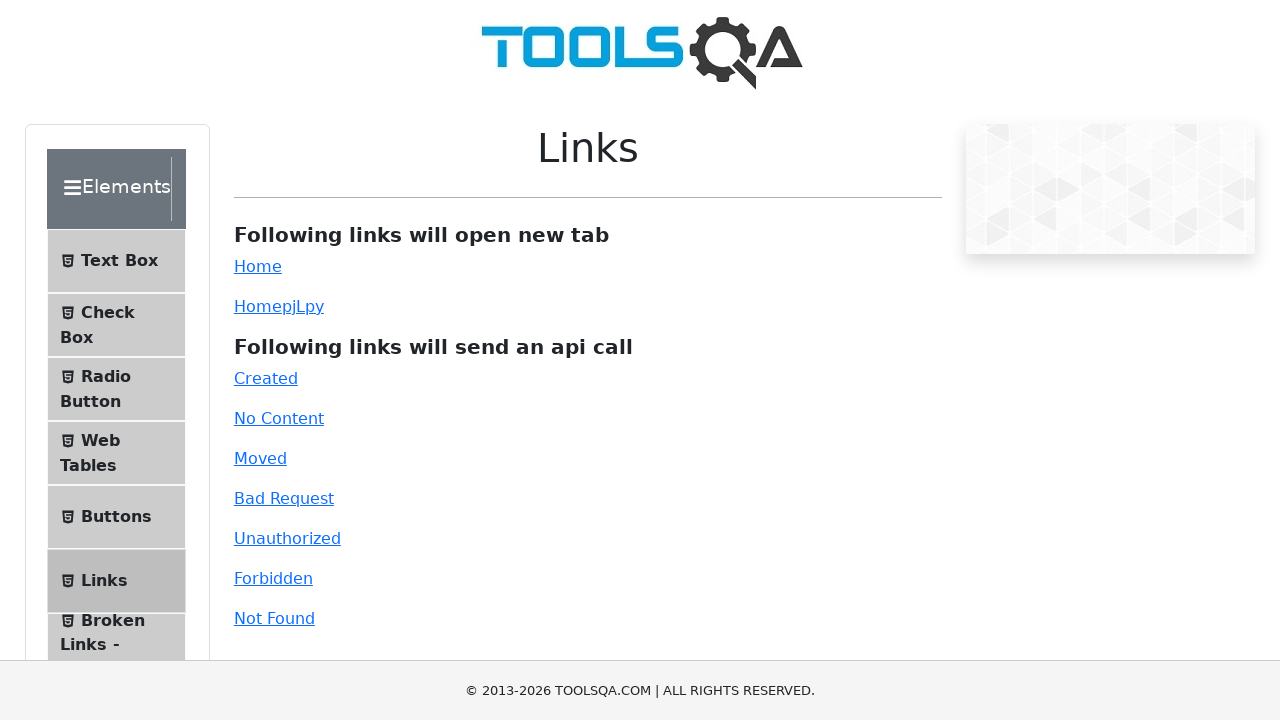

Links page loaded successfully and linkWrapper element is visible
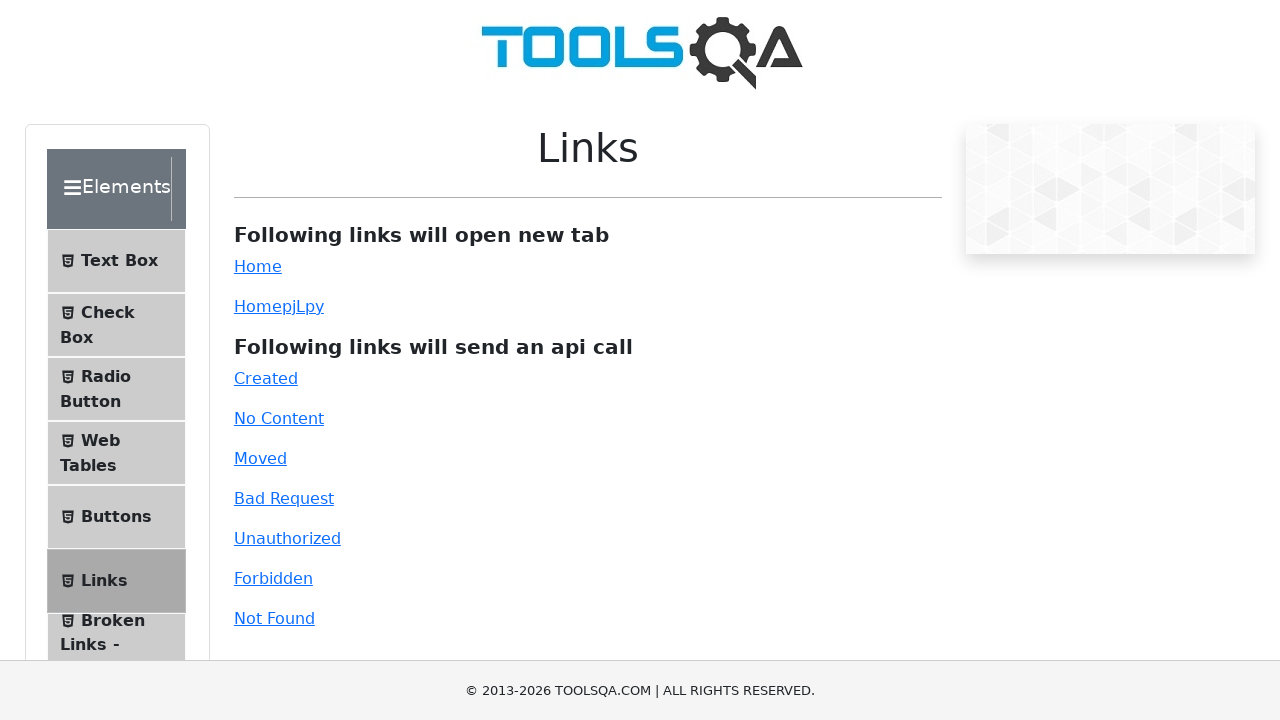

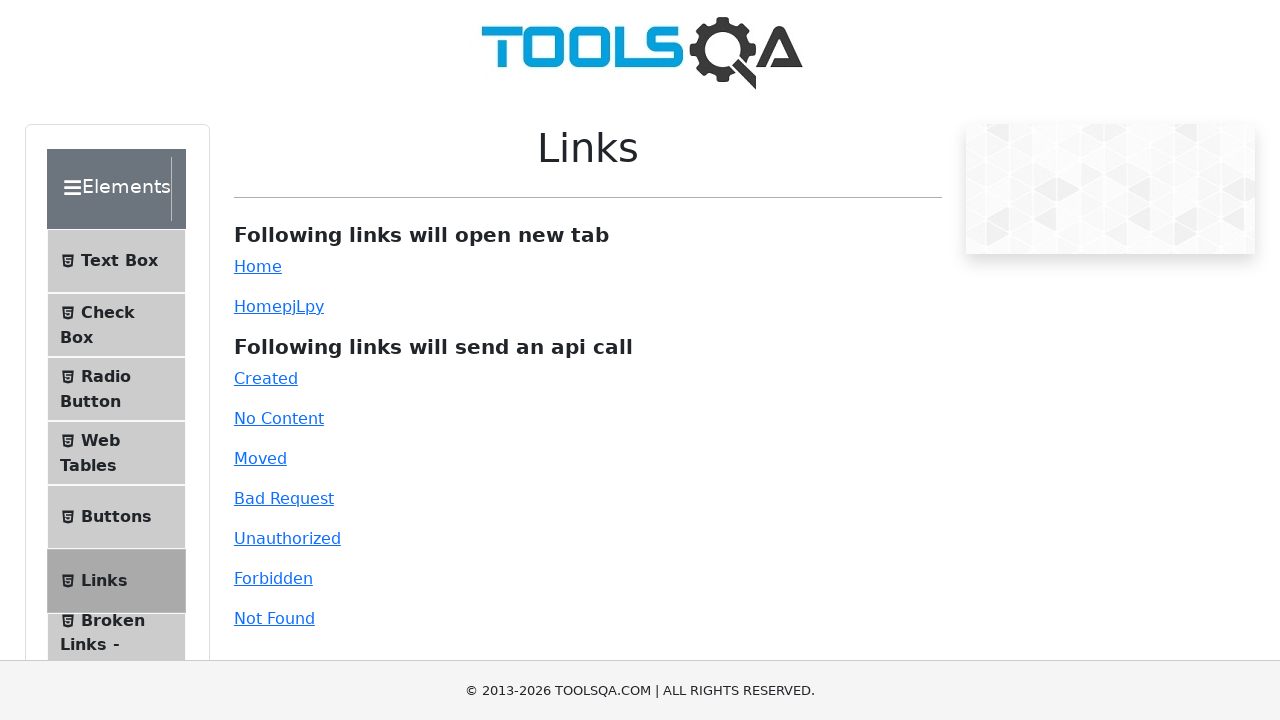